Tests adding a new customer in the demo banking application by navigating to the Add Customer tab, filling in customer information (first name, last name, post code), and verifying the success alert message.

Starting URL: https://www.globalsqa.com/angularJs-protractor/BankingProject/#/manager

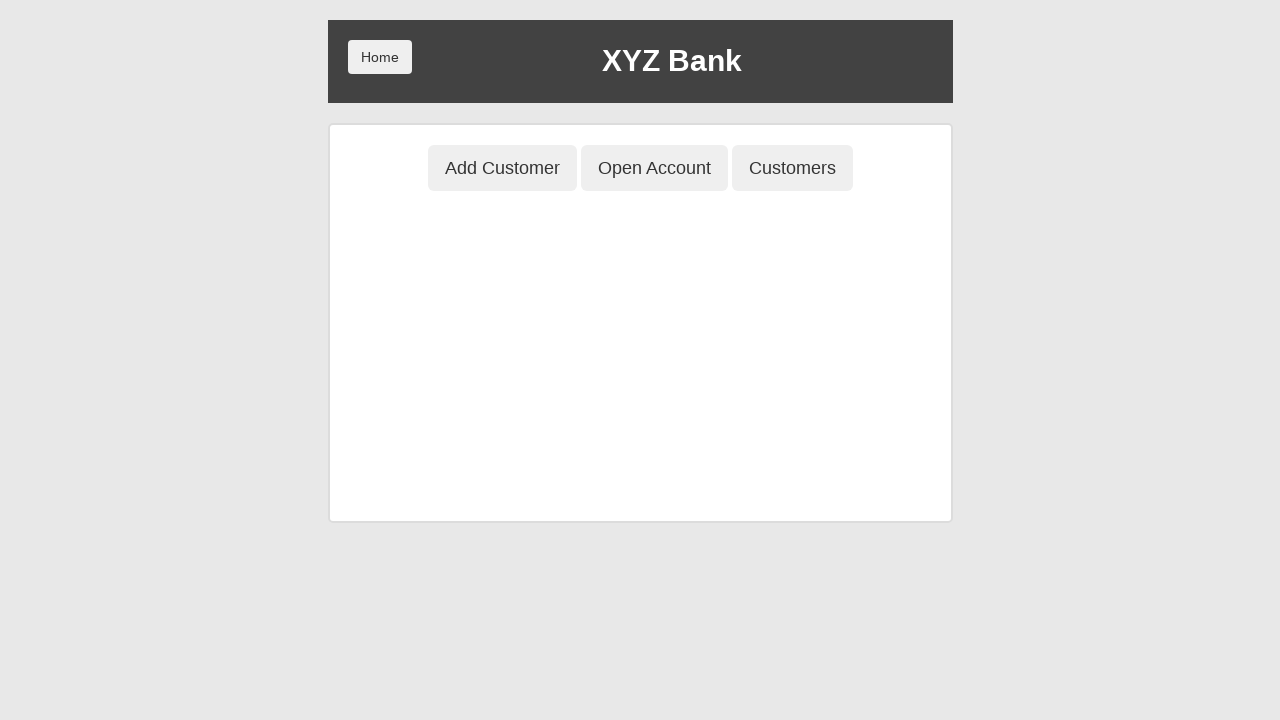

Clicked on 'Add Customer' tab at (502, 168) on button[ng-class='btnClass1']
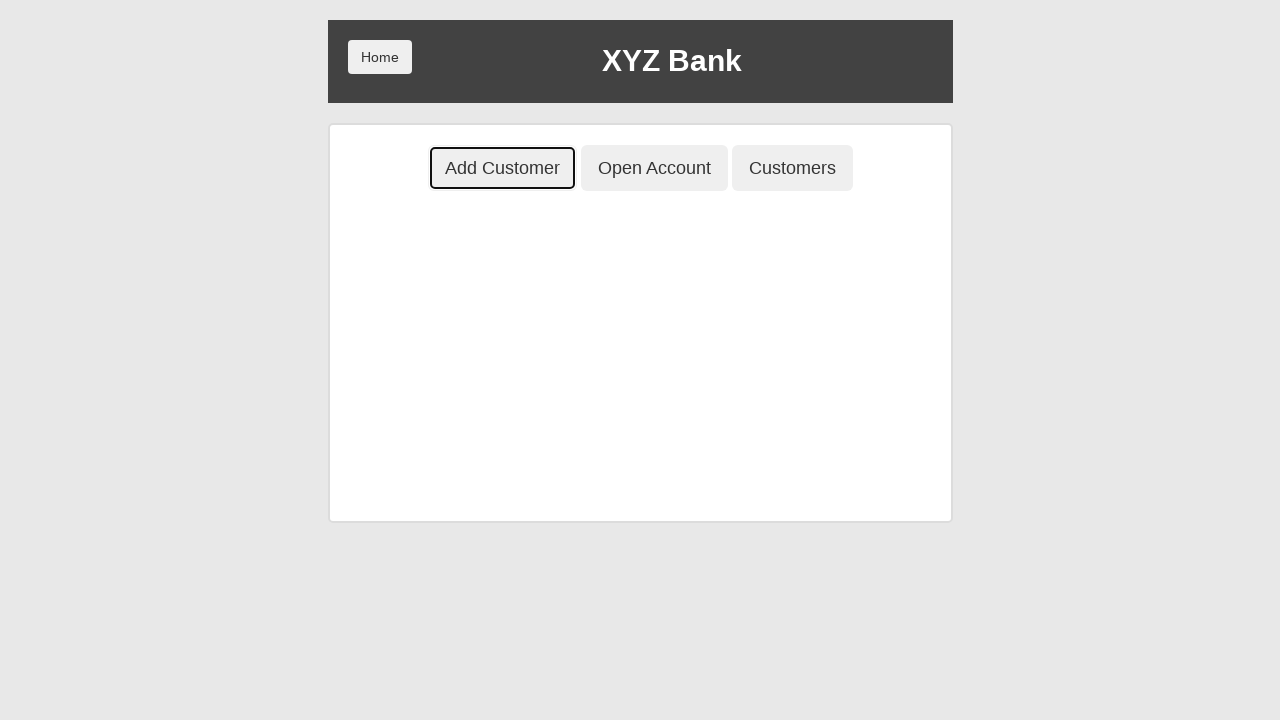

Filled in first name field with 'John' on input[ng-model='fName']
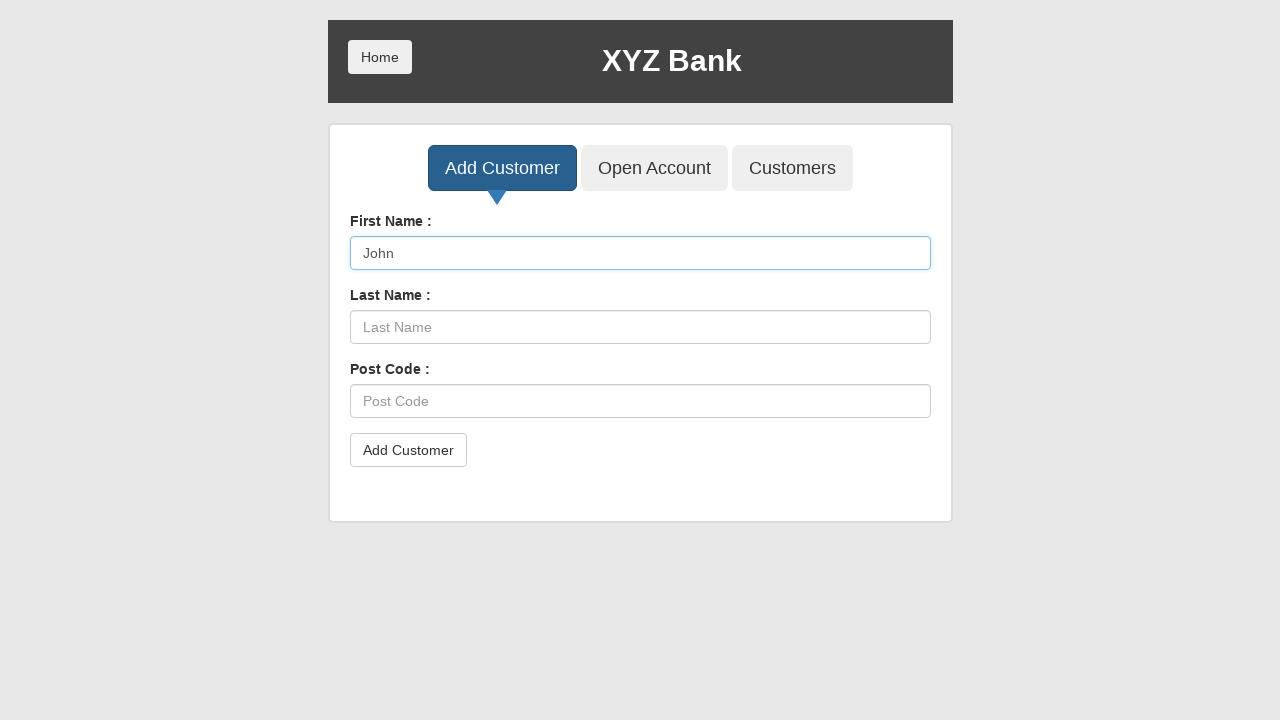

Filled in last name field with 'Smith' on input[ng-model='lName']
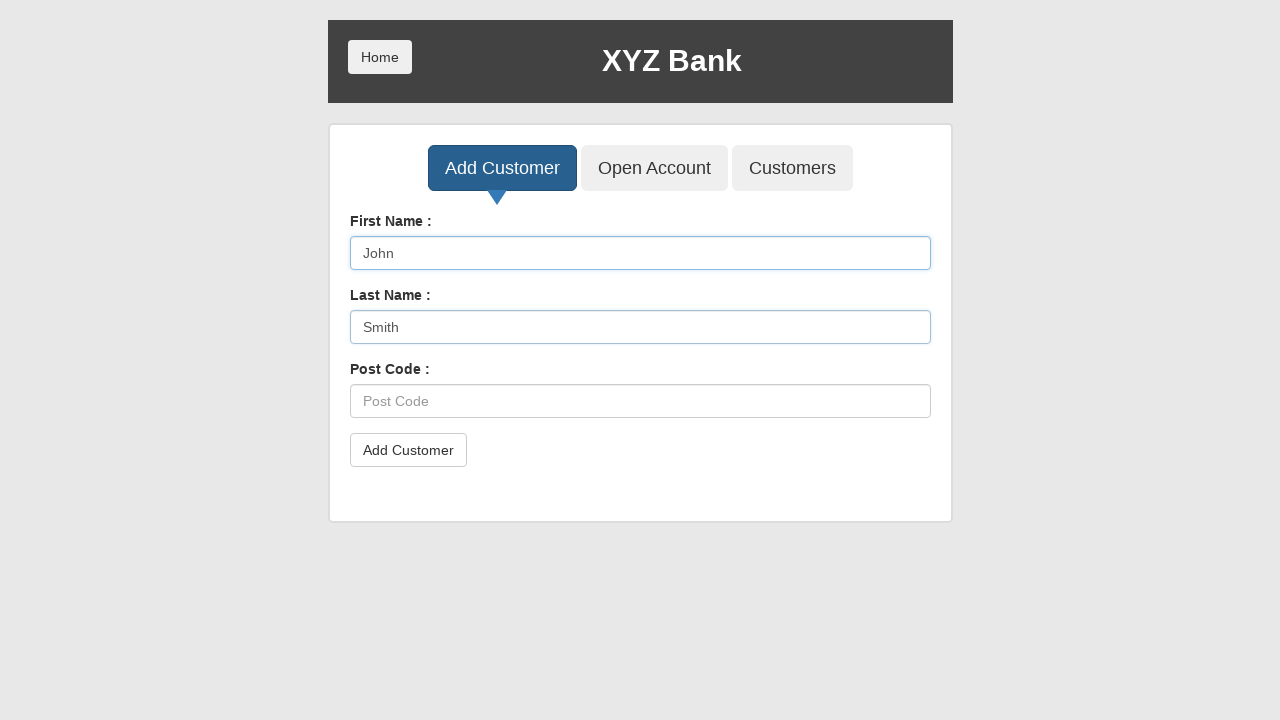

Filled in post code field with '12345' on input[ng-model='postCd']
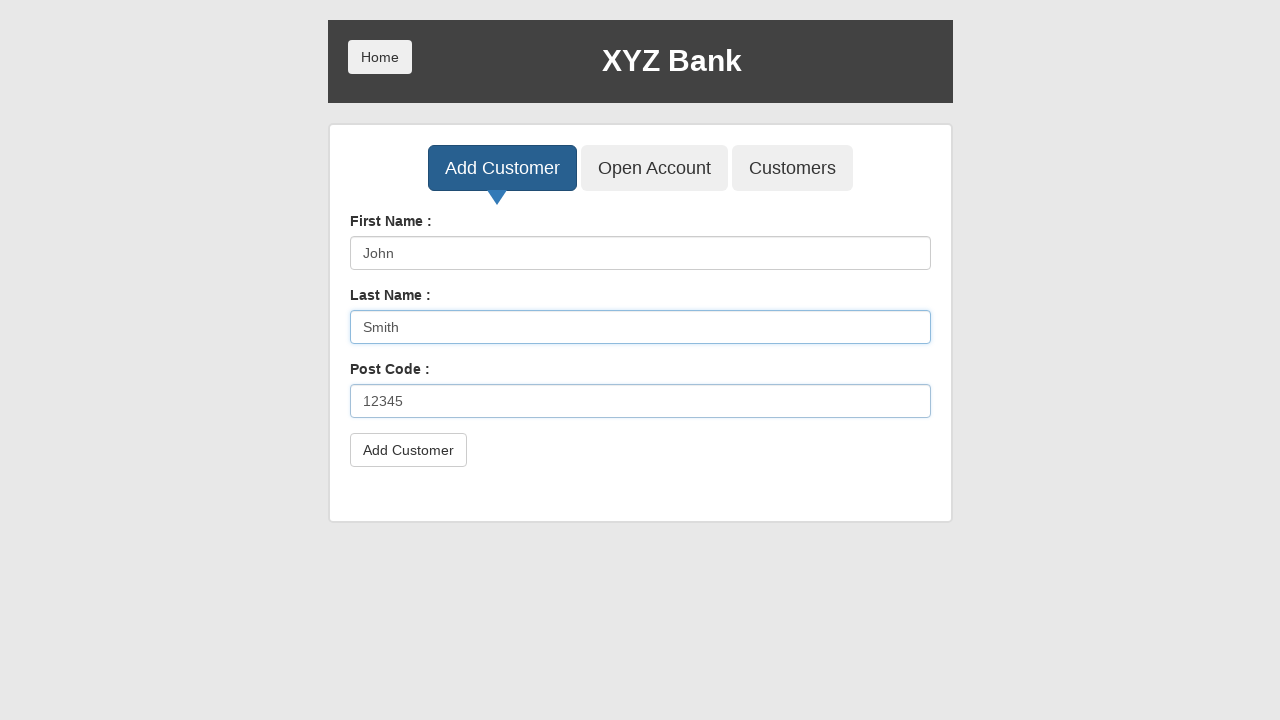

Clicked 'Add Customer' submit button at (408, 450) on button[type='submit']
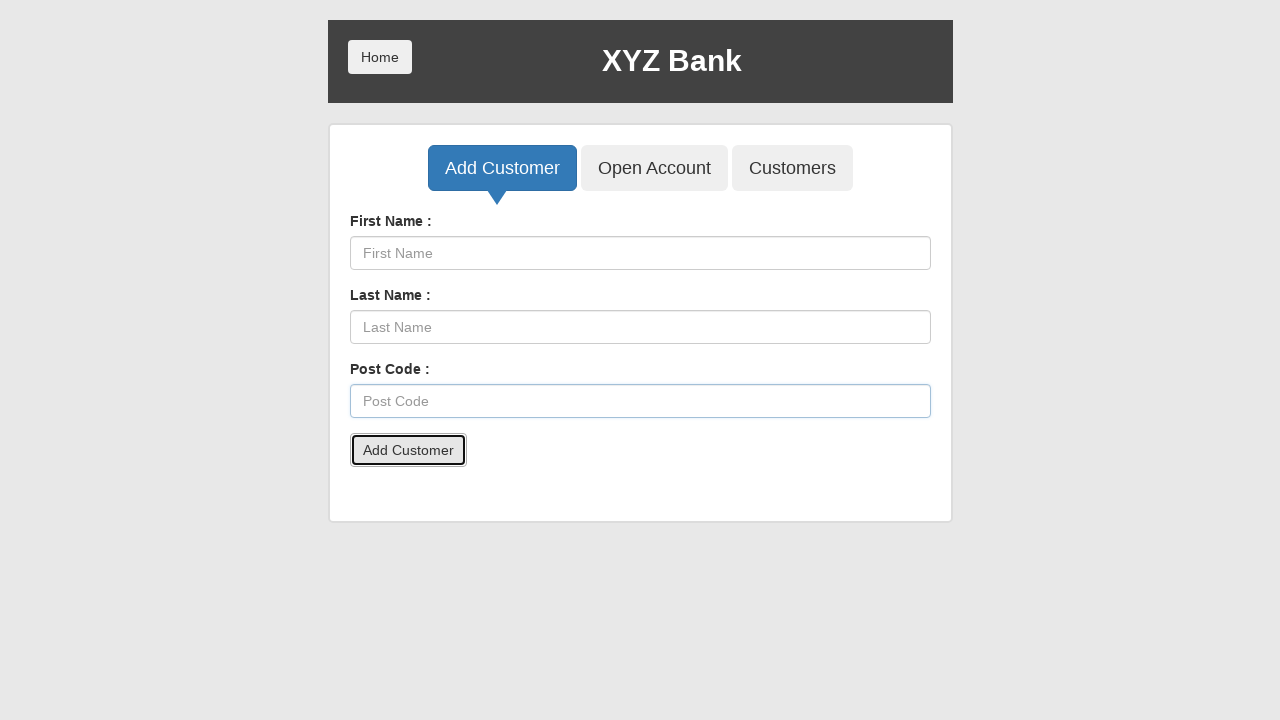

Set up dialog handler to accept alert
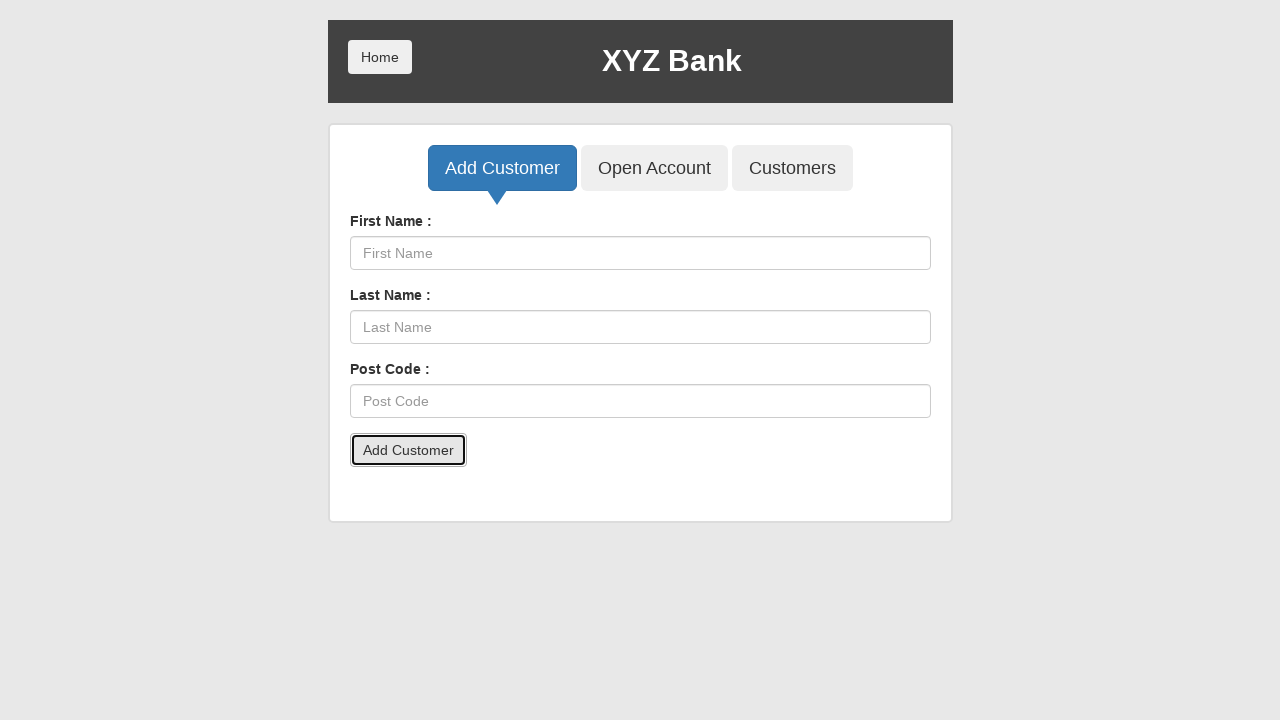

Waited for alert dialog to appear
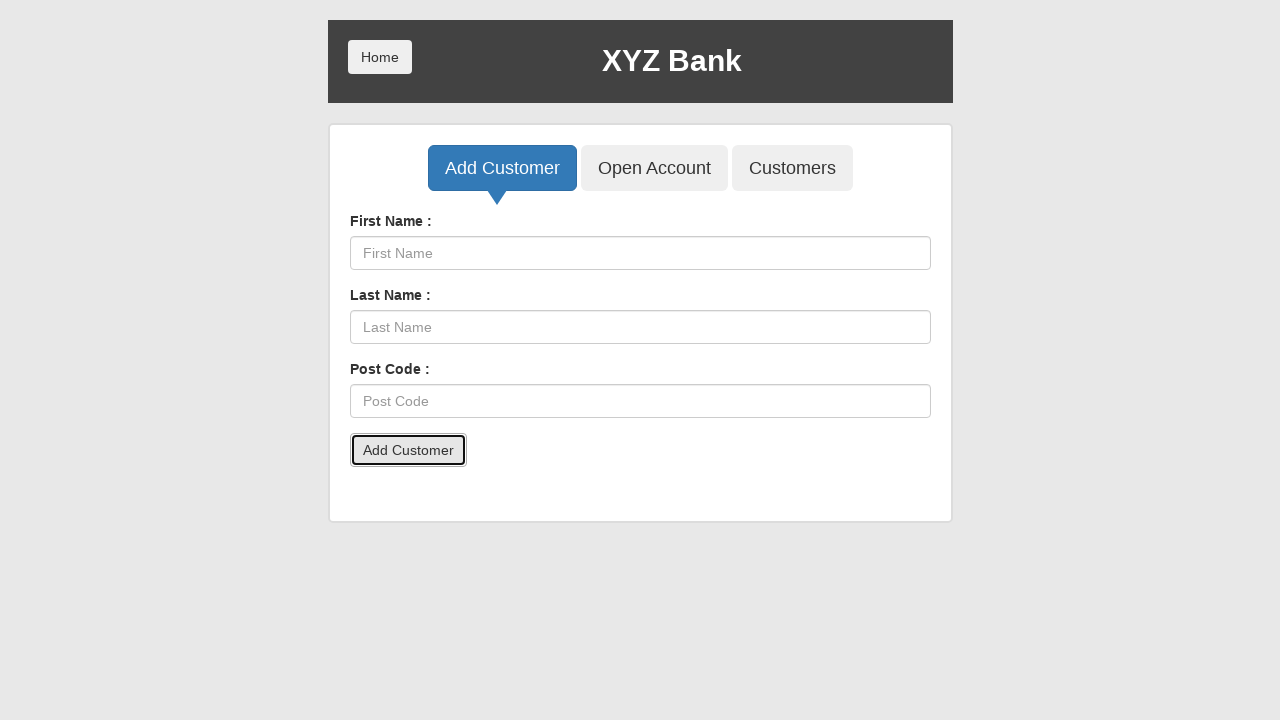

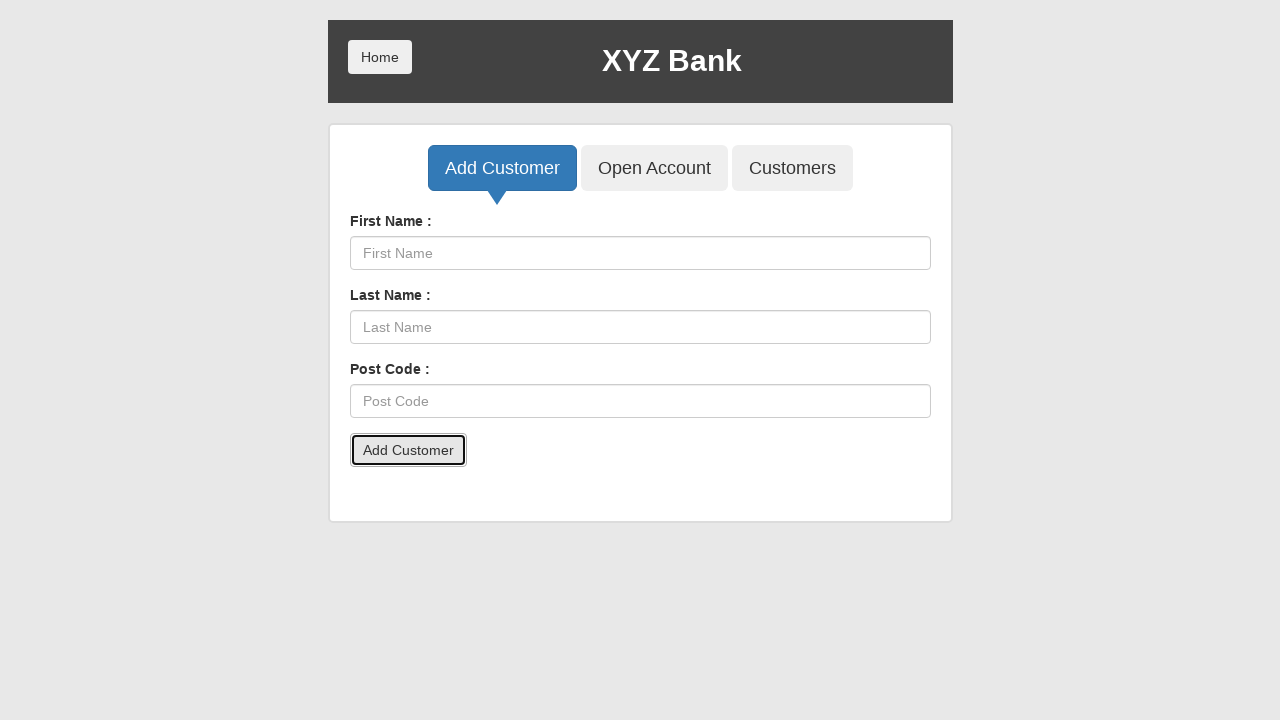